Tests MailChimp signup form password validation by entering an email and clicking create account to verify password requirement indicators

Starting URL: https://login.mailchimp.com/signup/

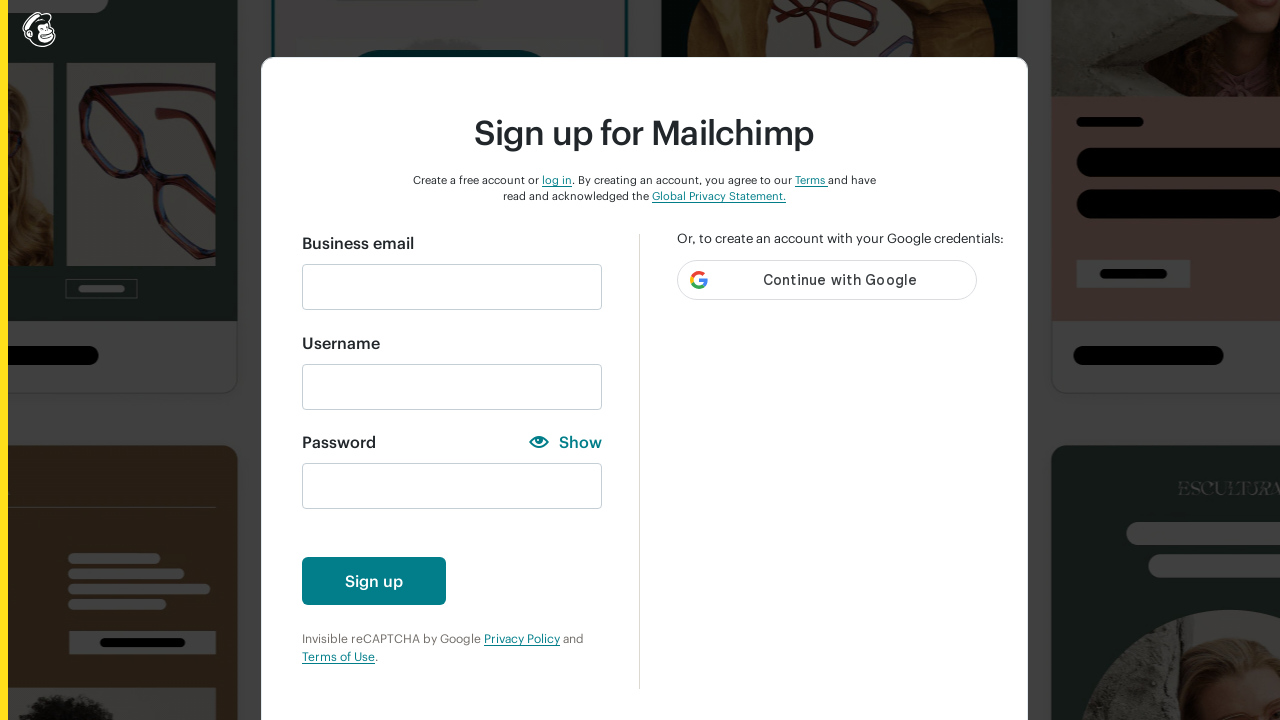

Filled email field with 'autotest@gmail.net' on input#email
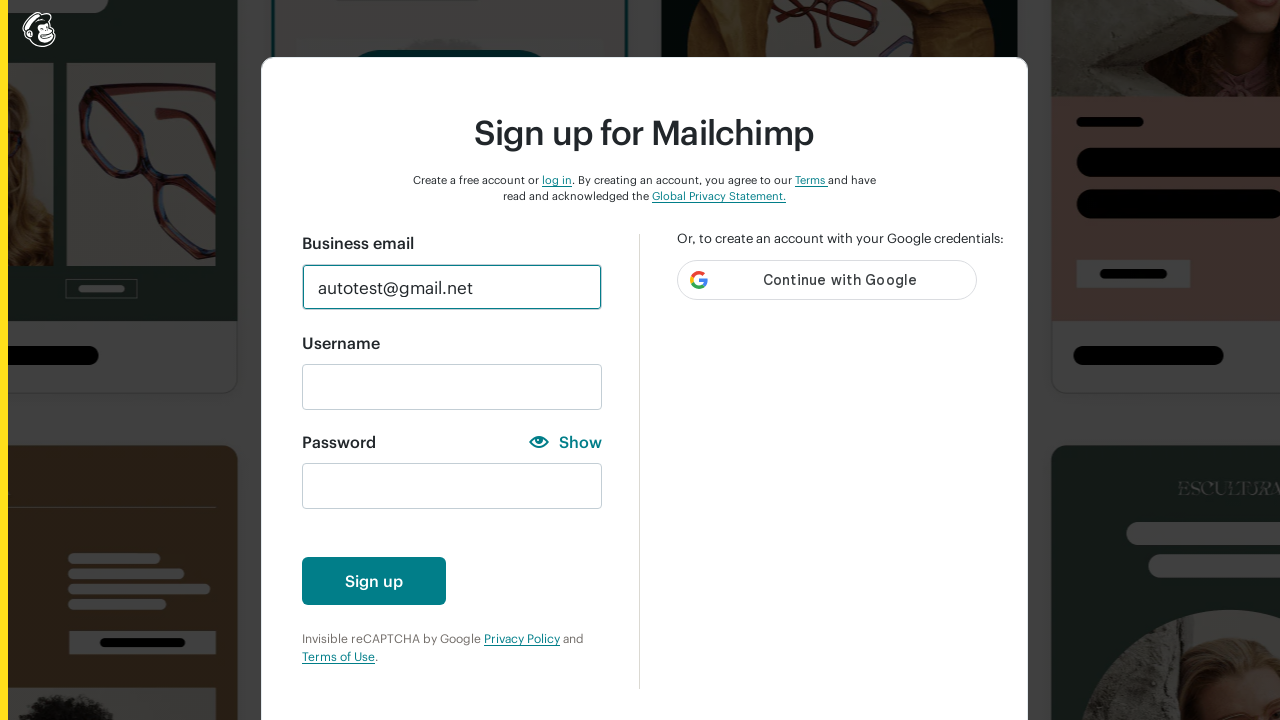

Scrolled to create account button
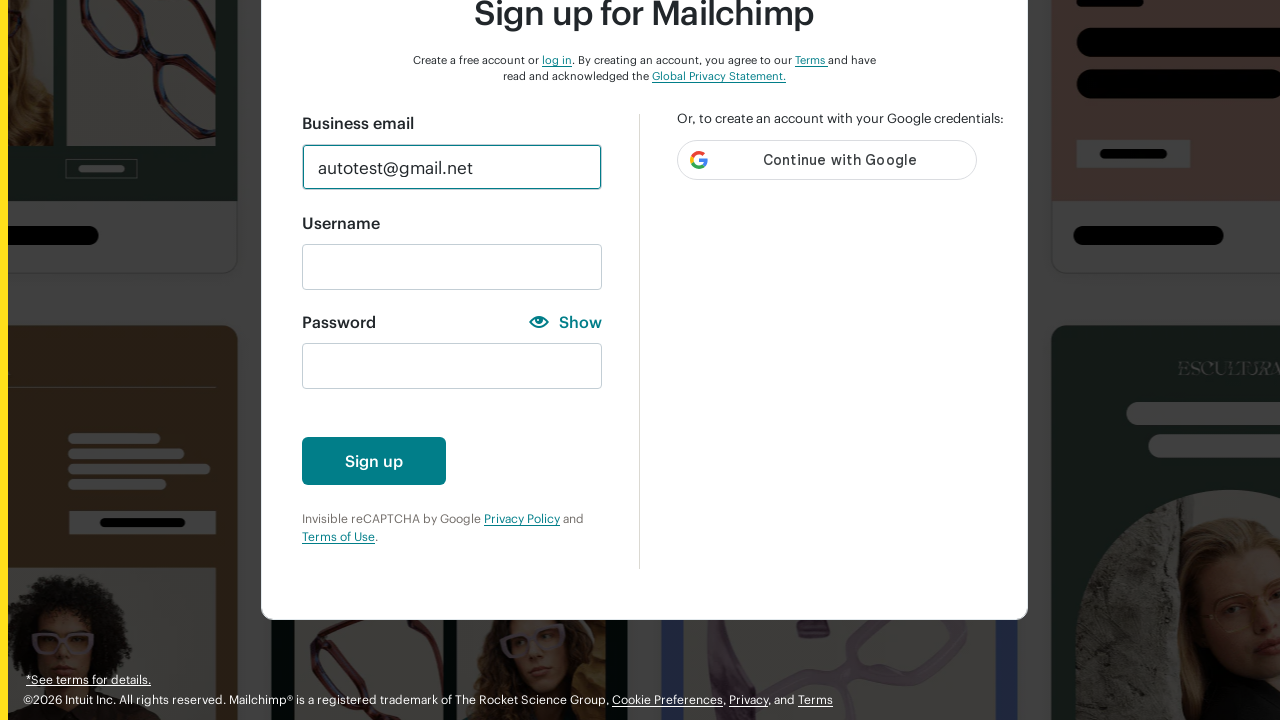

Waited 2 seconds for page to settle
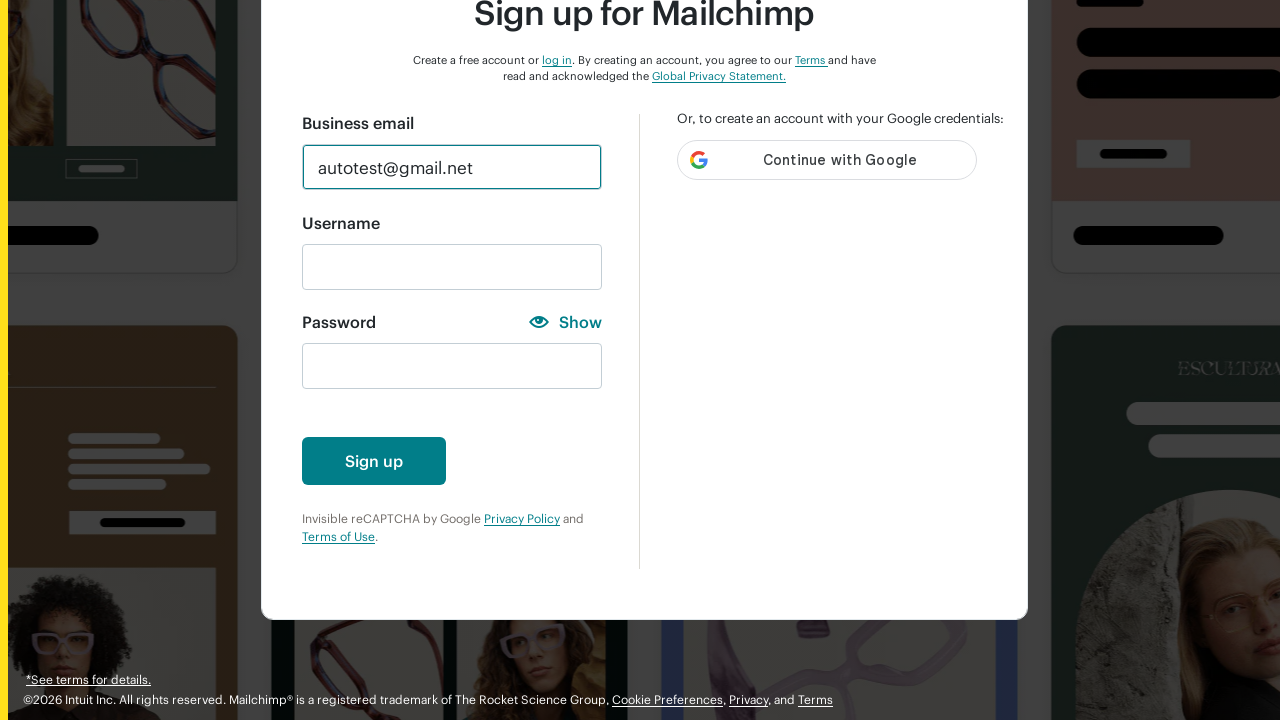

Clicked create account button at (374, 461) on button#create-account-enabled
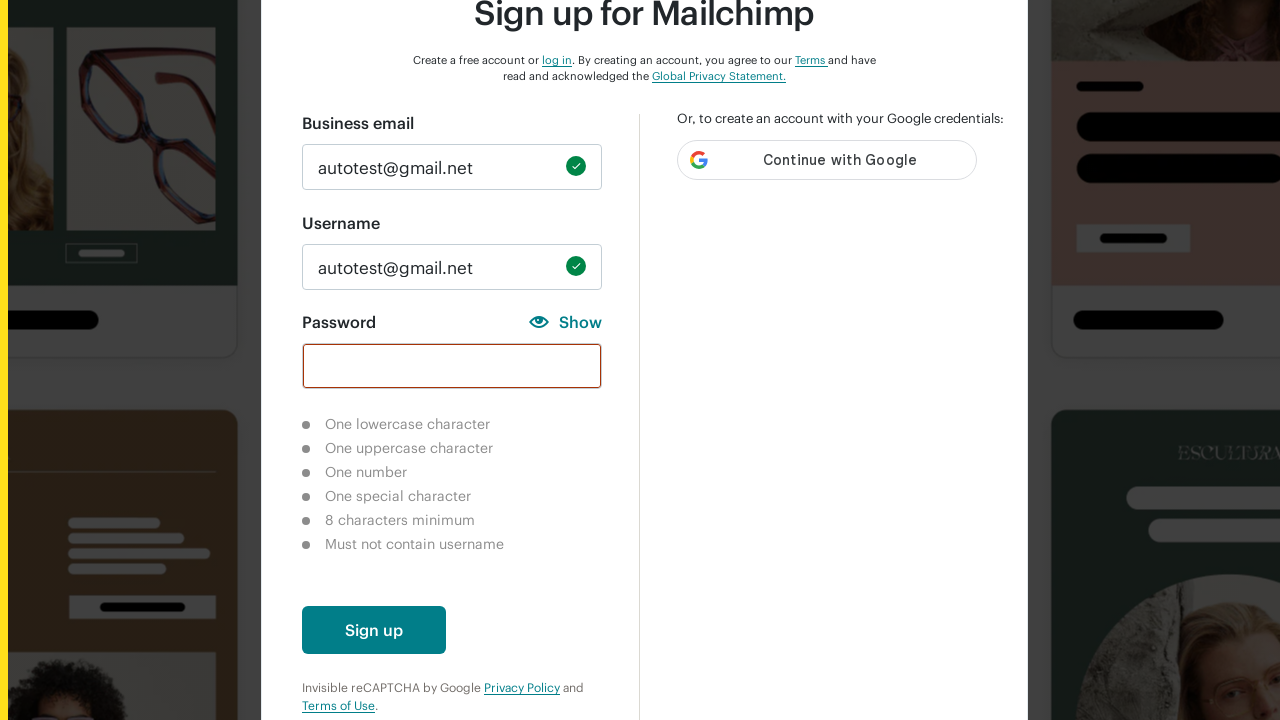

Waited 3 seconds for password validation form to load
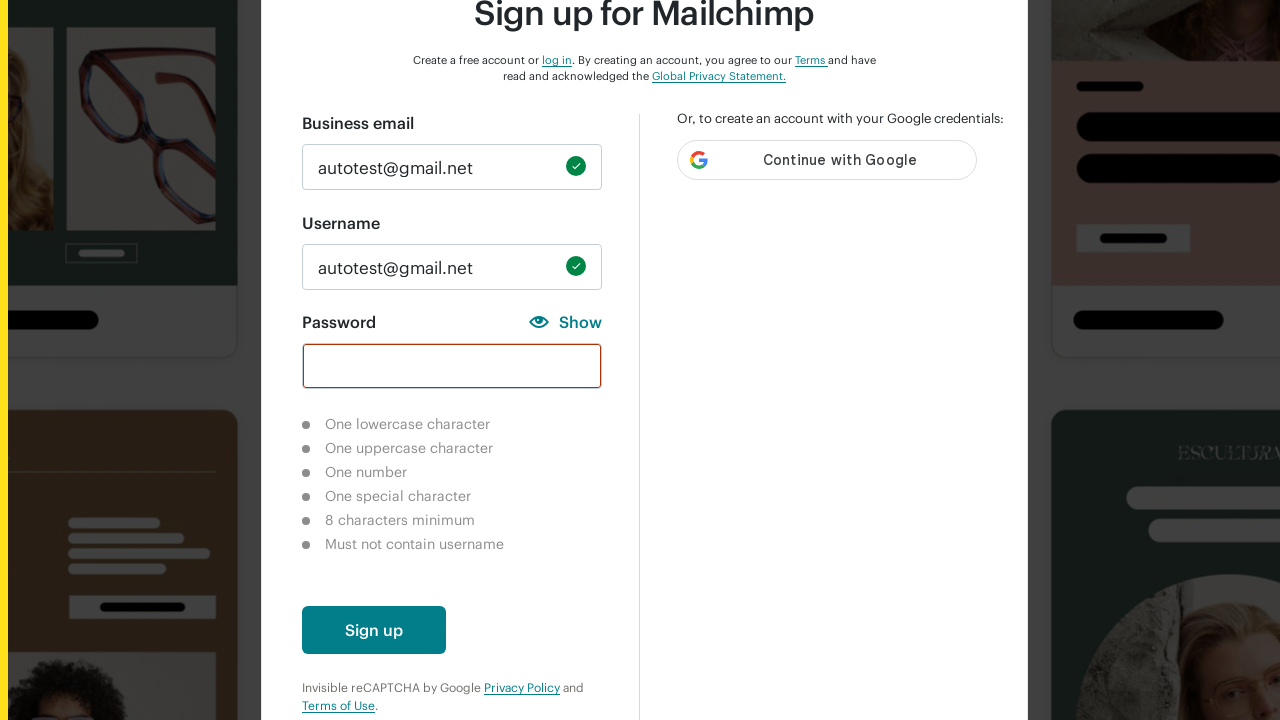

Verified lowercase character requirement indicator is displayed
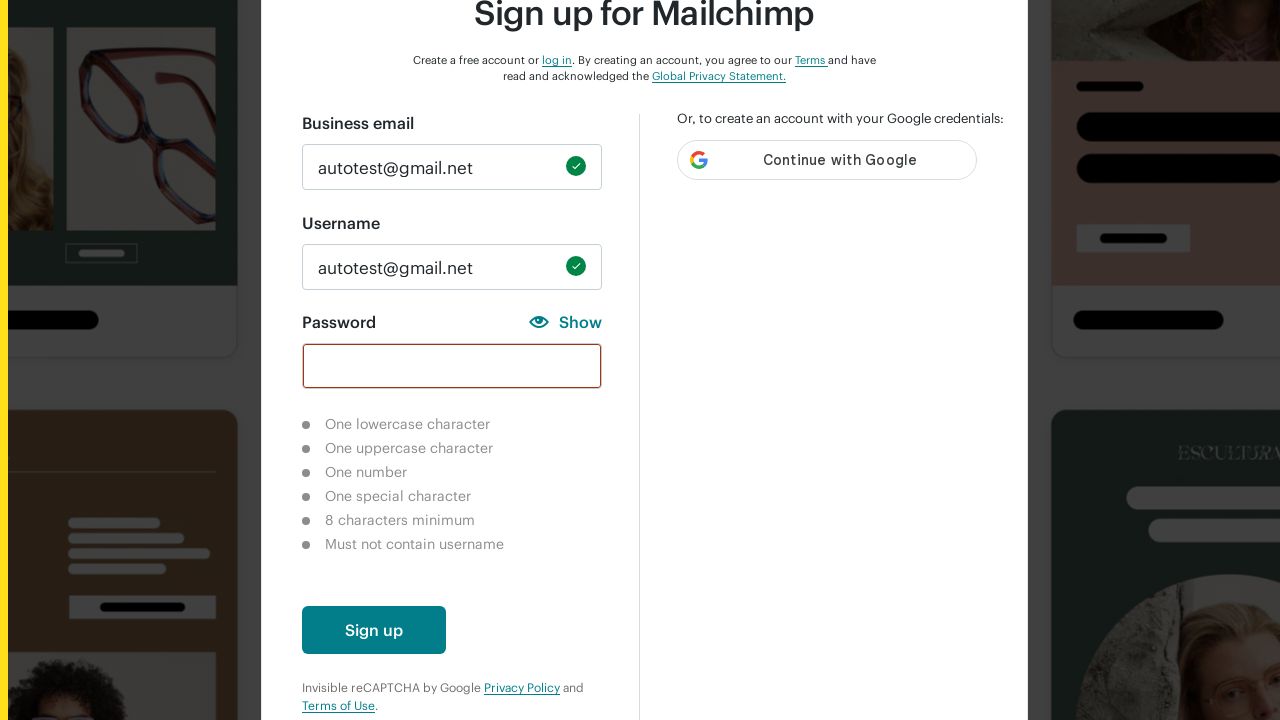

Verified uppercase character requirement indicator is displayed
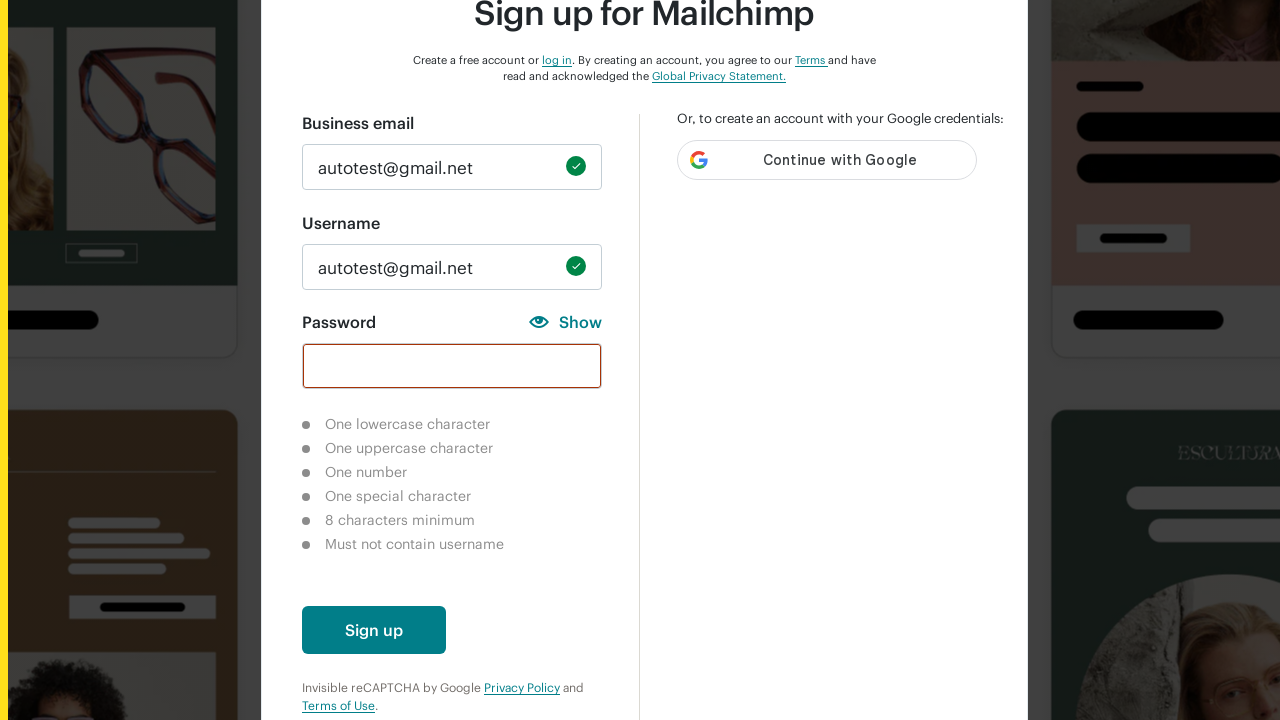

Verified number character requirement indicator is displayed
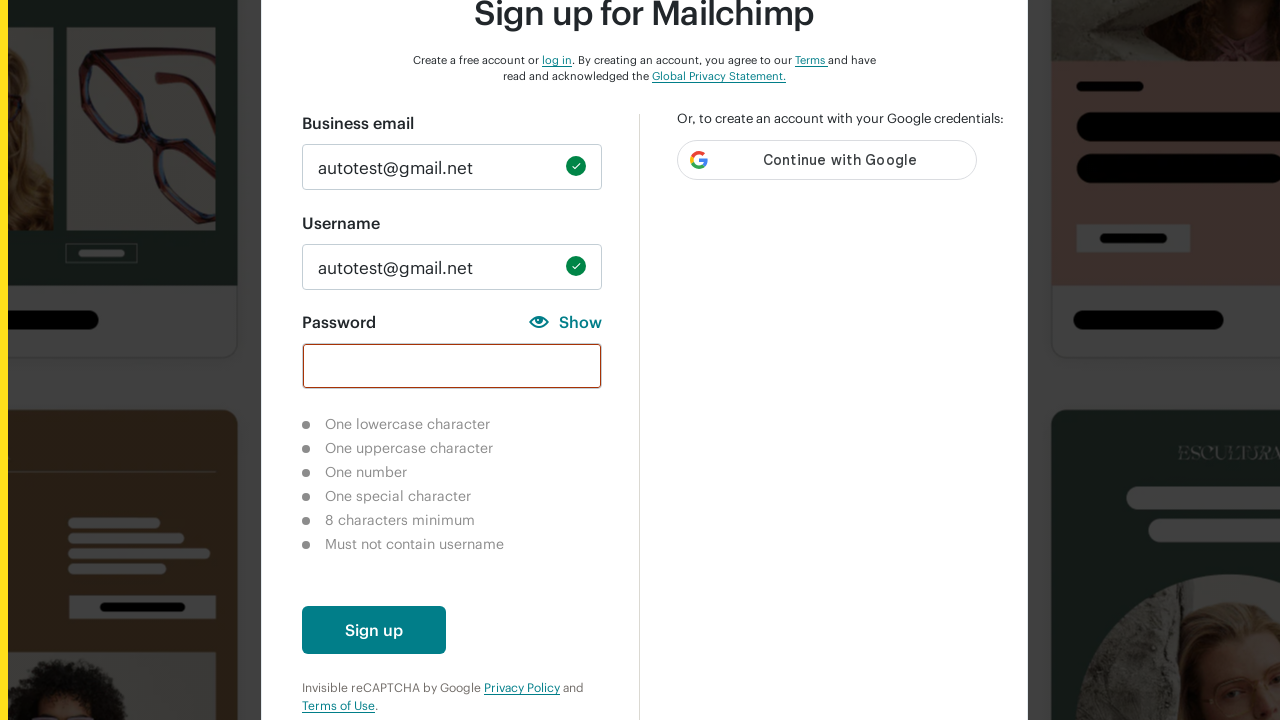

Verified special character requirement indicator is displayed
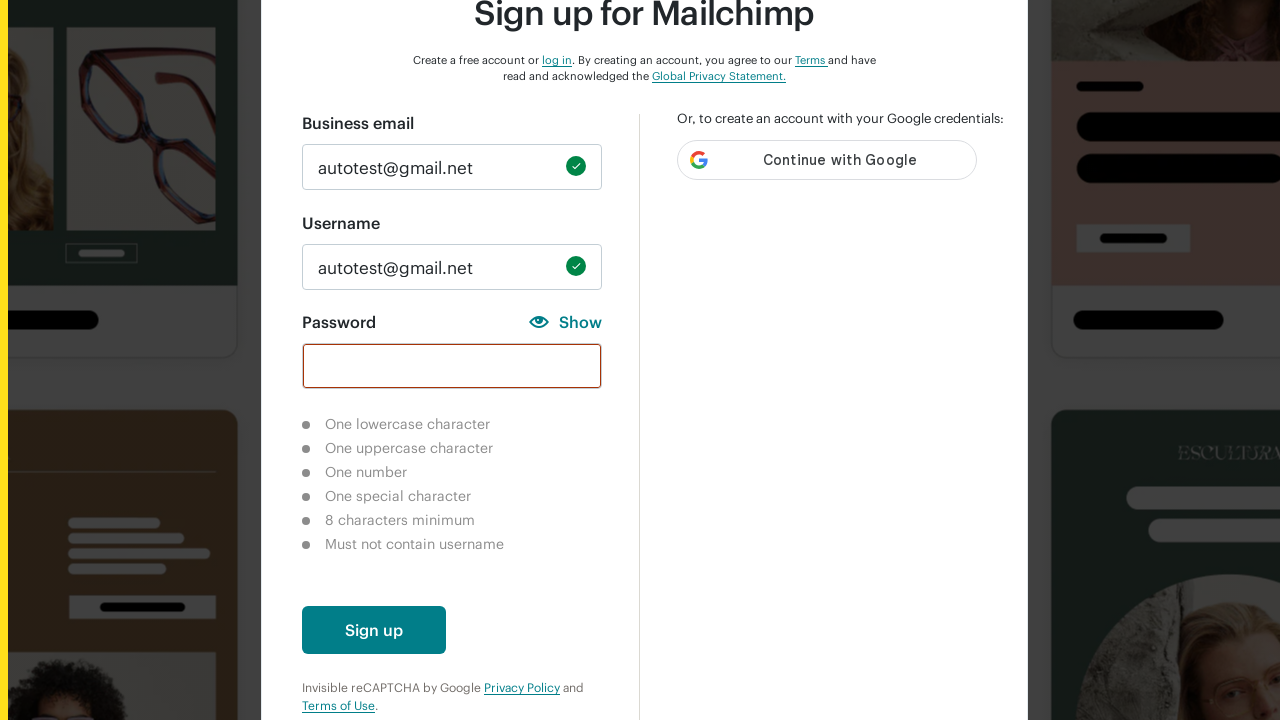

Verified 8 character minimum requirement indicator is displayed
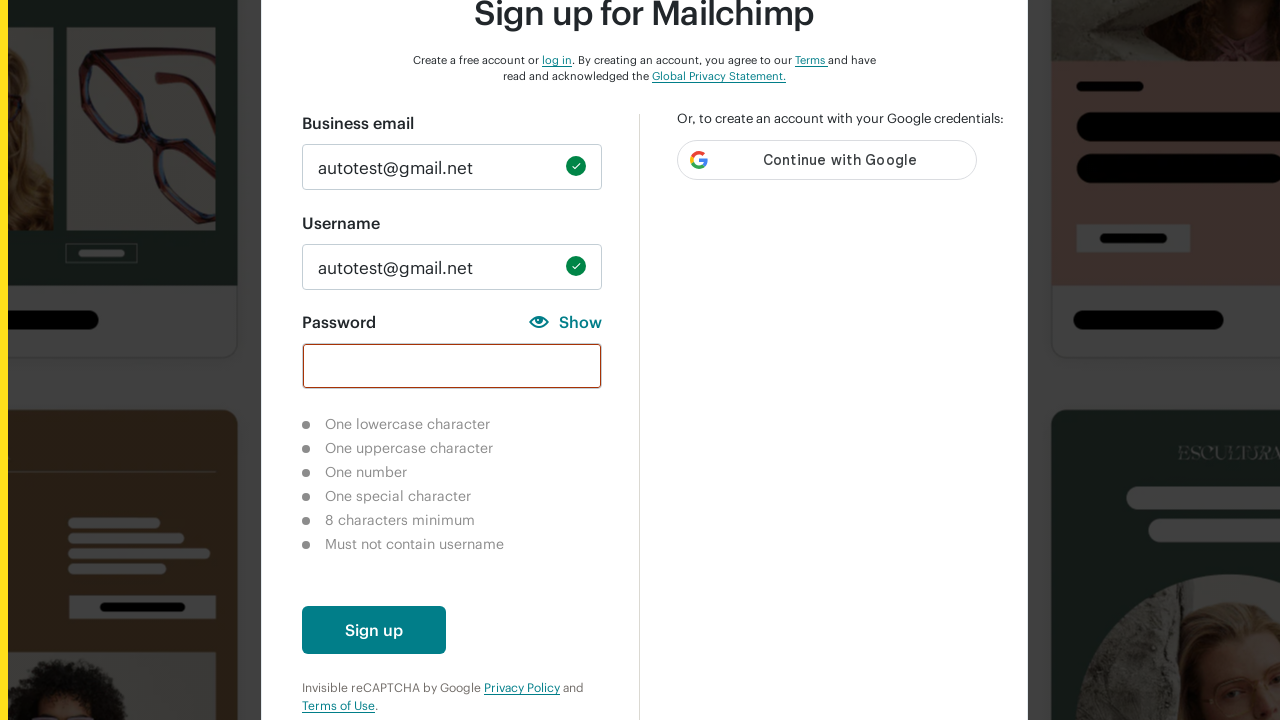

Verified username check requirement indicator is displayed
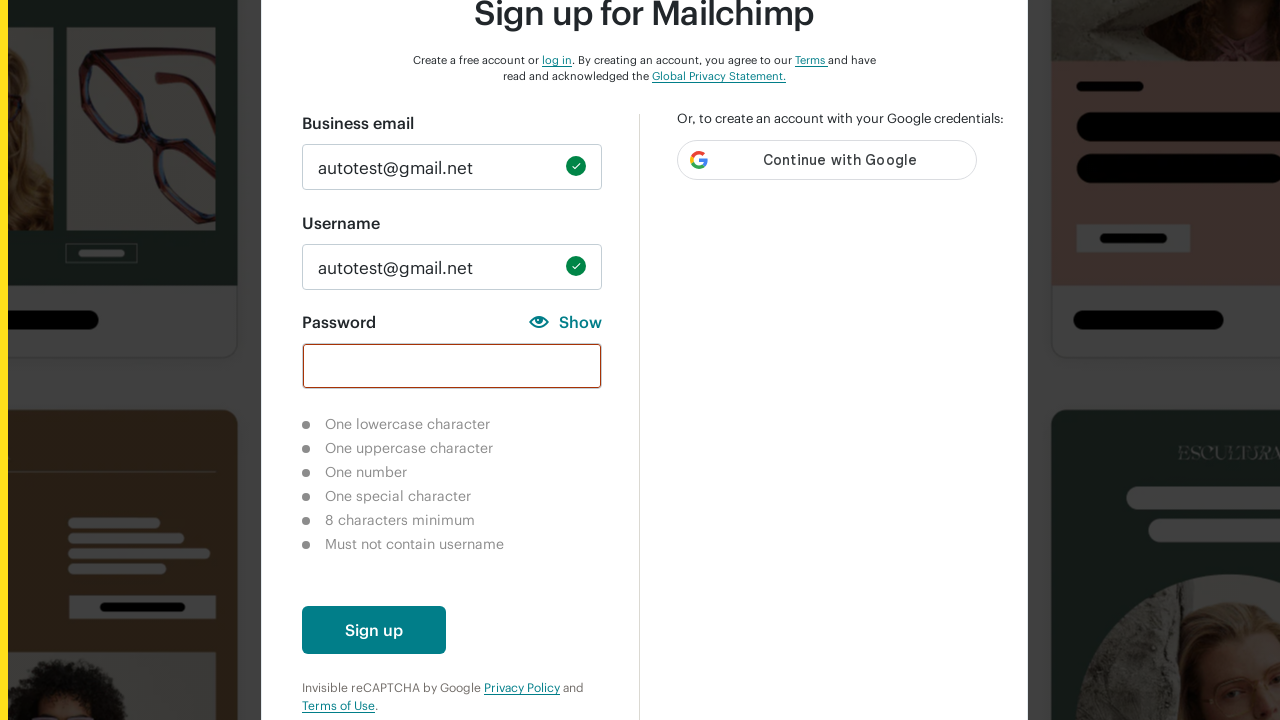

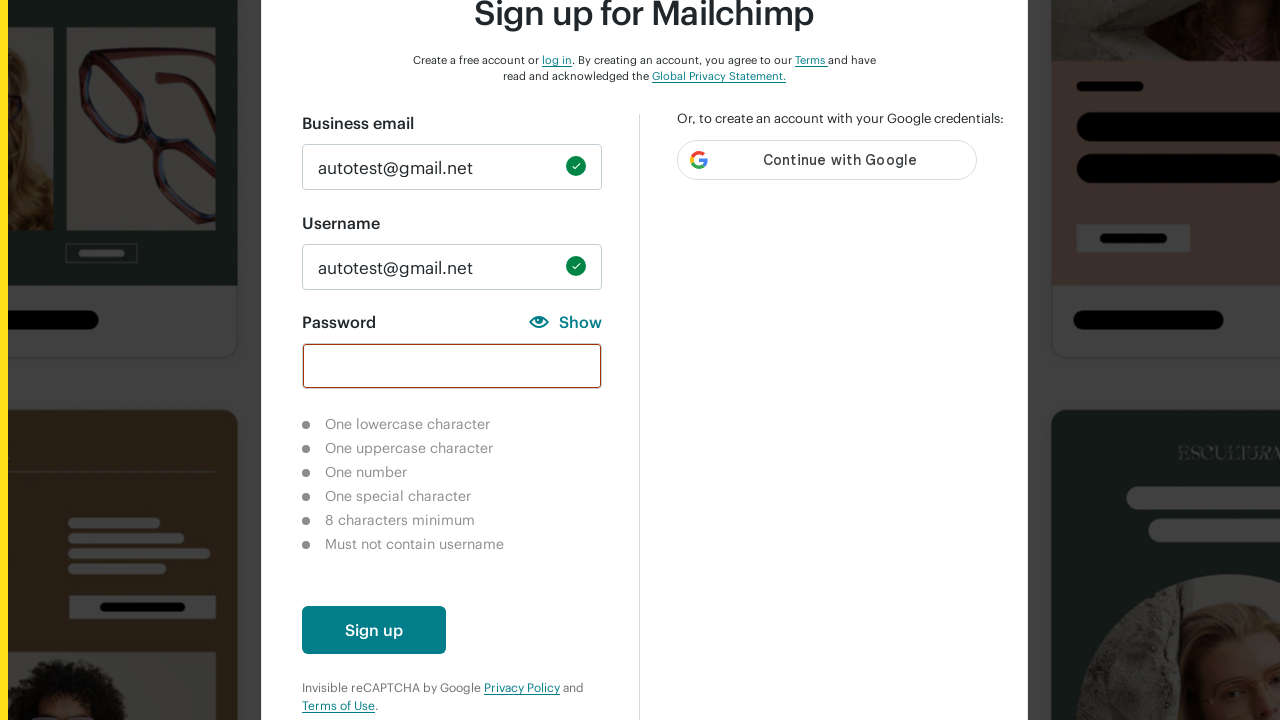